Tests domain availability search on registro.br by entering a domain name in the search field and submitting the form

Starting URL: https://www.registro.br/

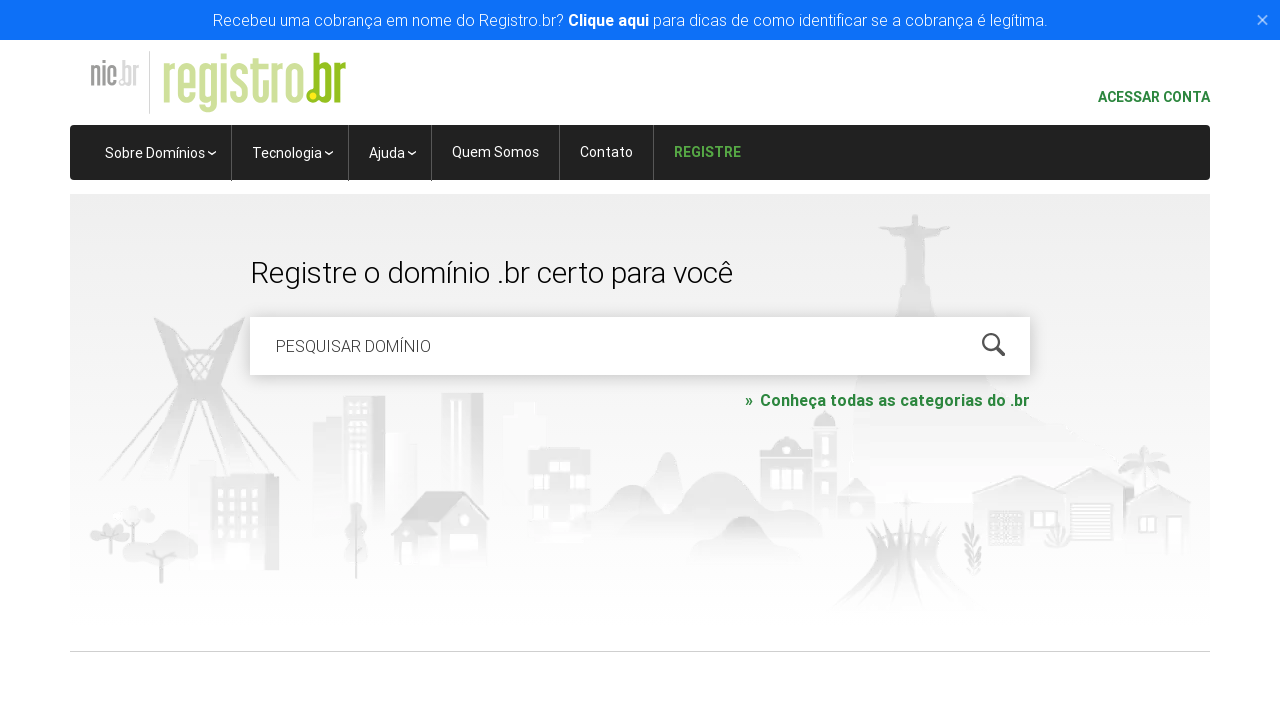

Cleared the domain search field on #is-avail-field
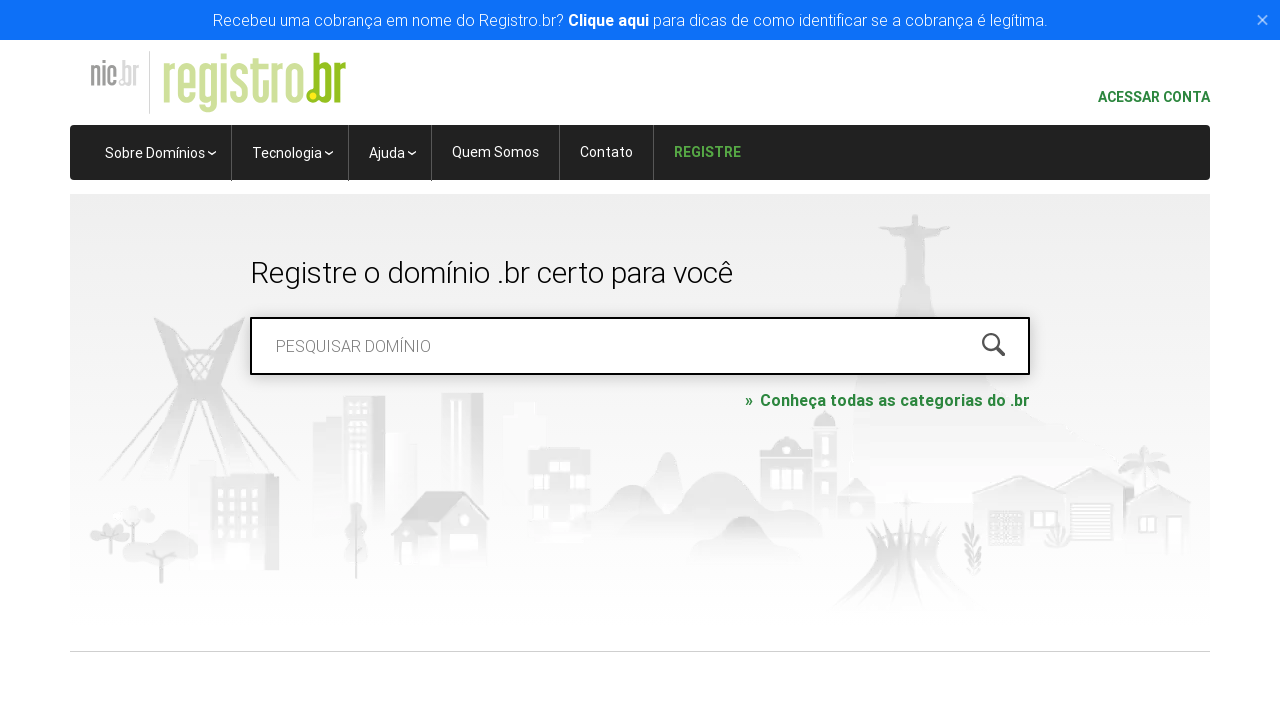

Entered domain name 'example-domain.com.br' in search field on #is-avail-field
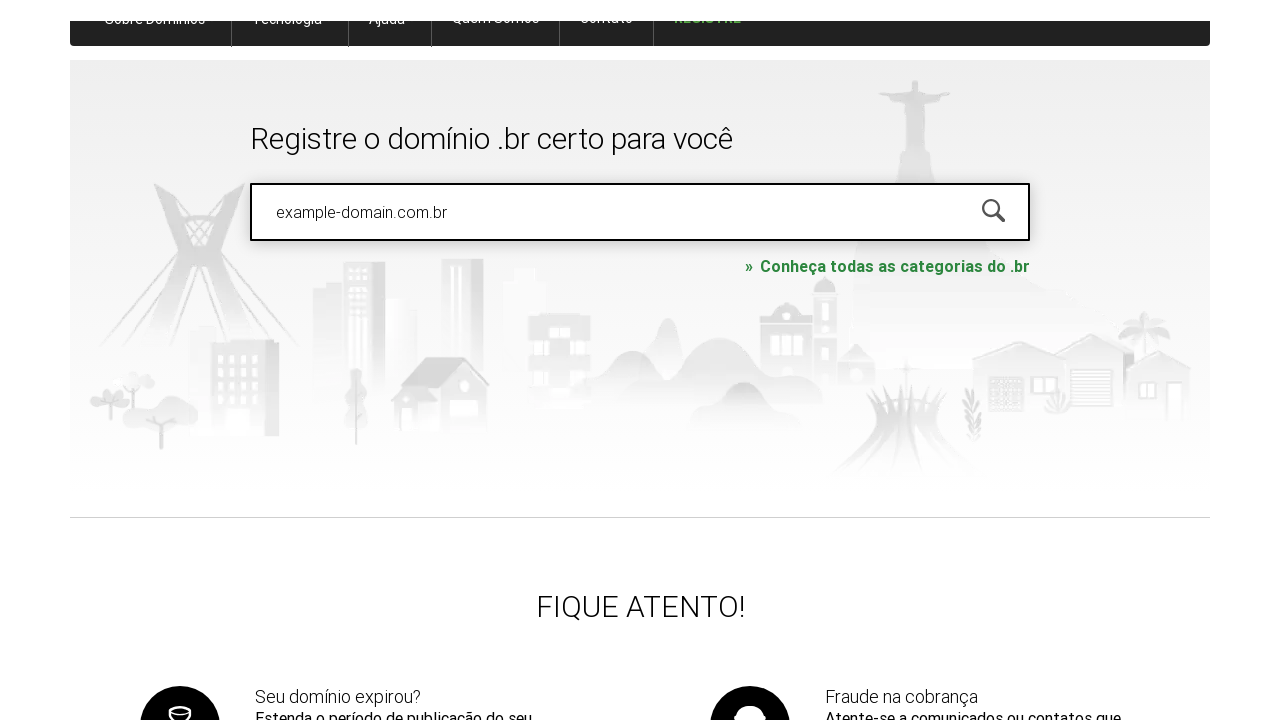

Submitted domain availability search by pressing Enter on #is-avail-field
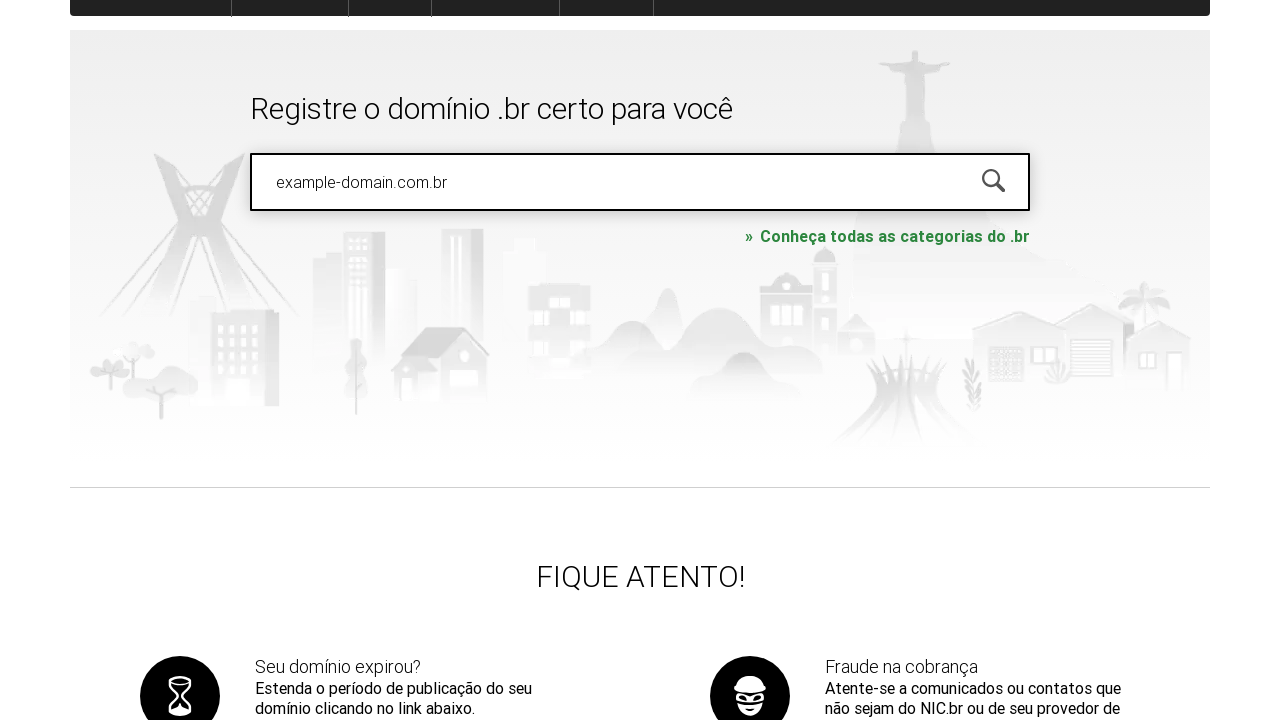

Waited 6 seconds for search results to load
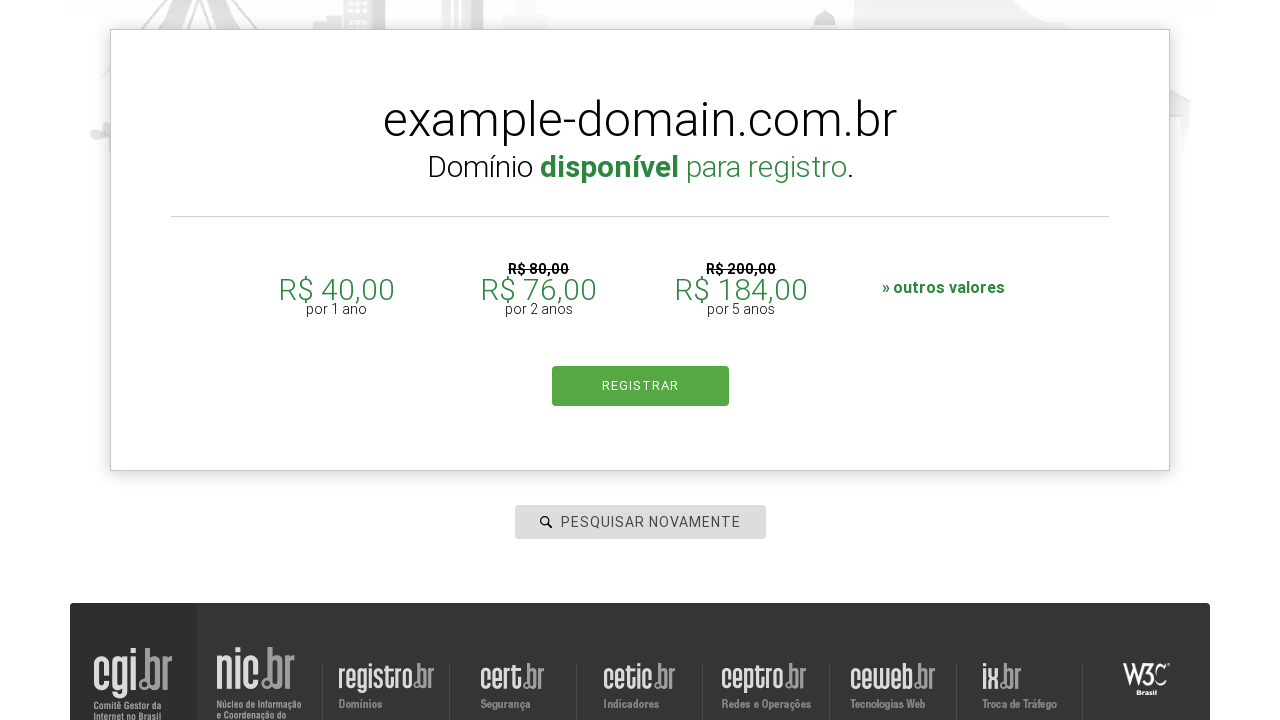

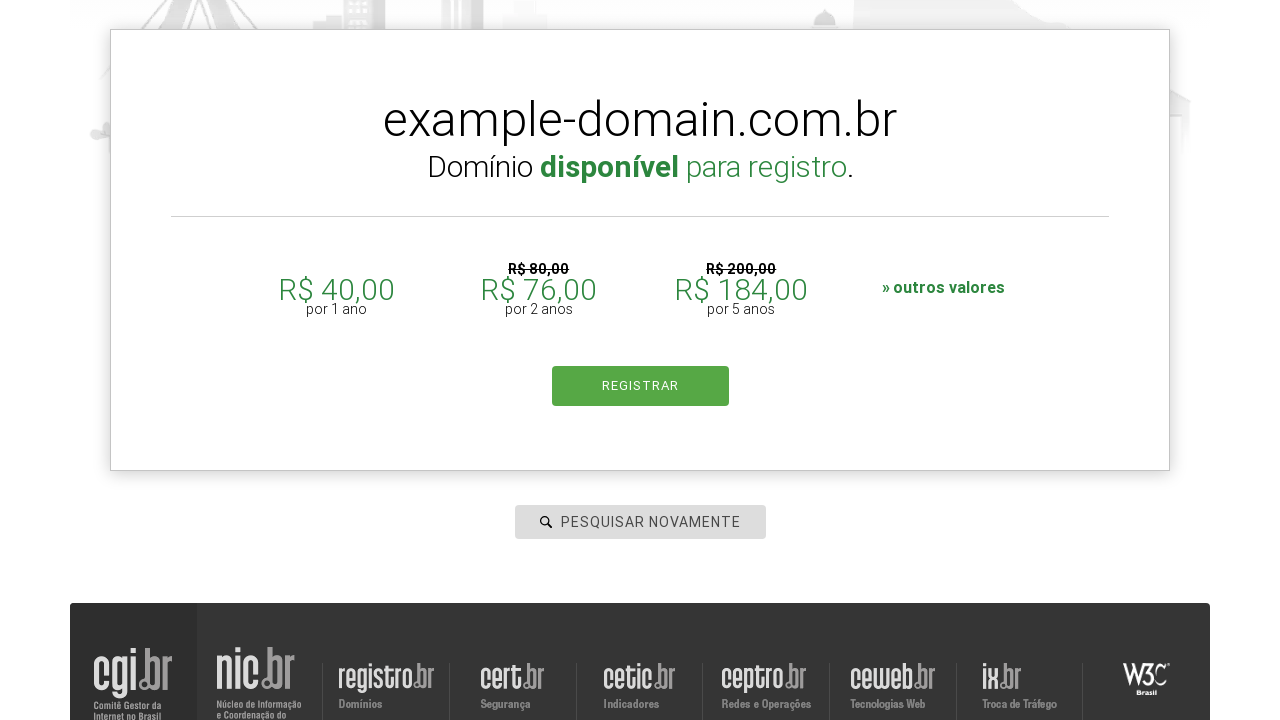